Tests iframe interaction on W3Schools by switching to an iframe and clicking a submit button within it

Starting URL: http://www.w3schools.com/html/tryit.asp?filename=tryhtml_form_submit

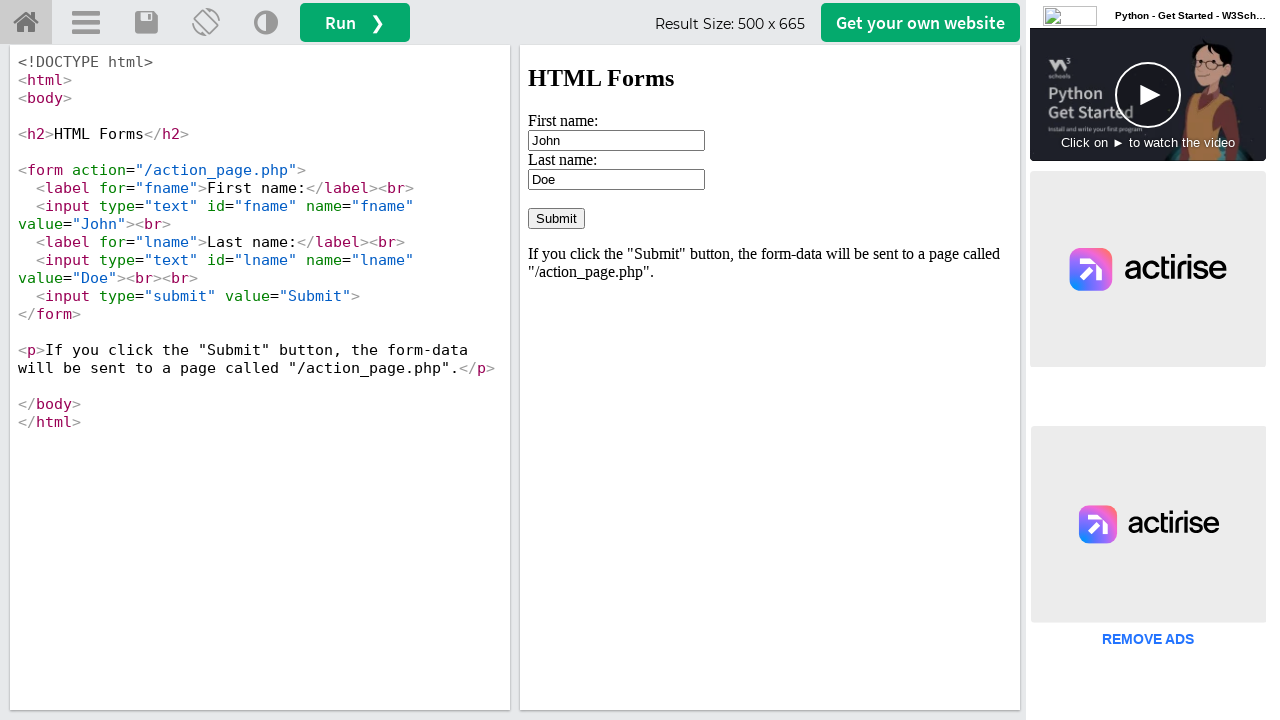

Retrieved all iframe elements from the page
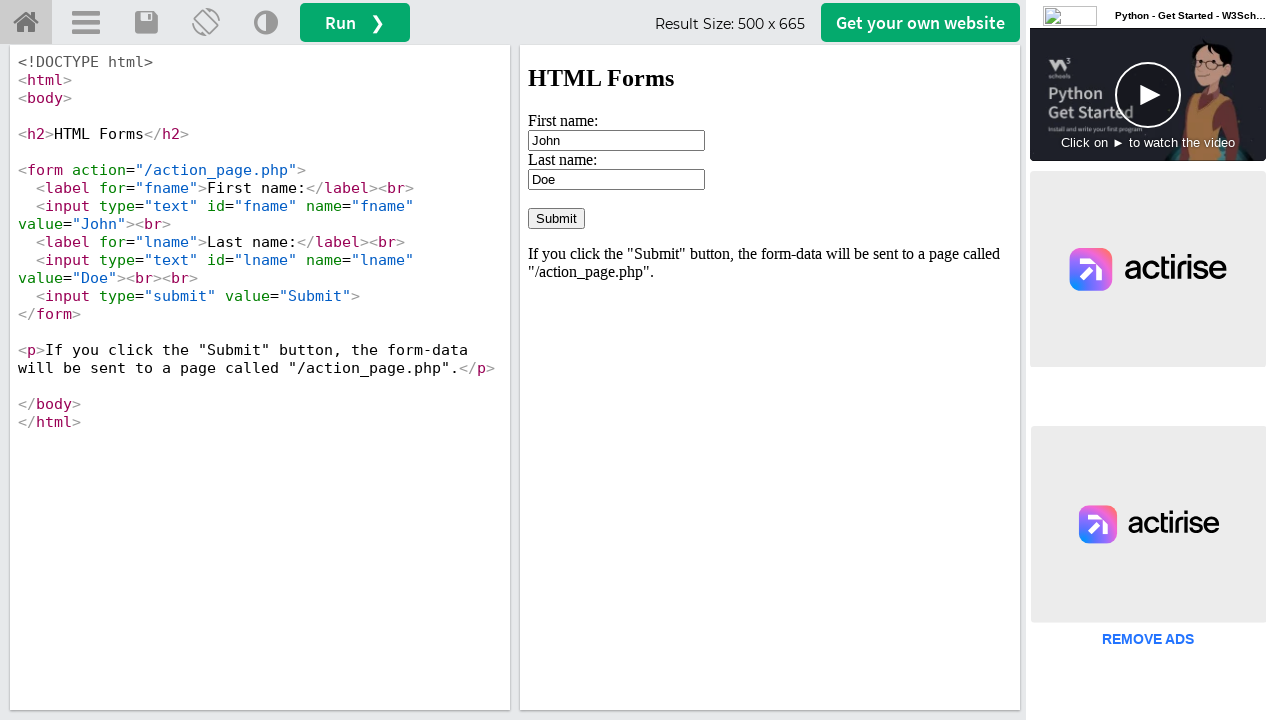

Printed total frame count: 6
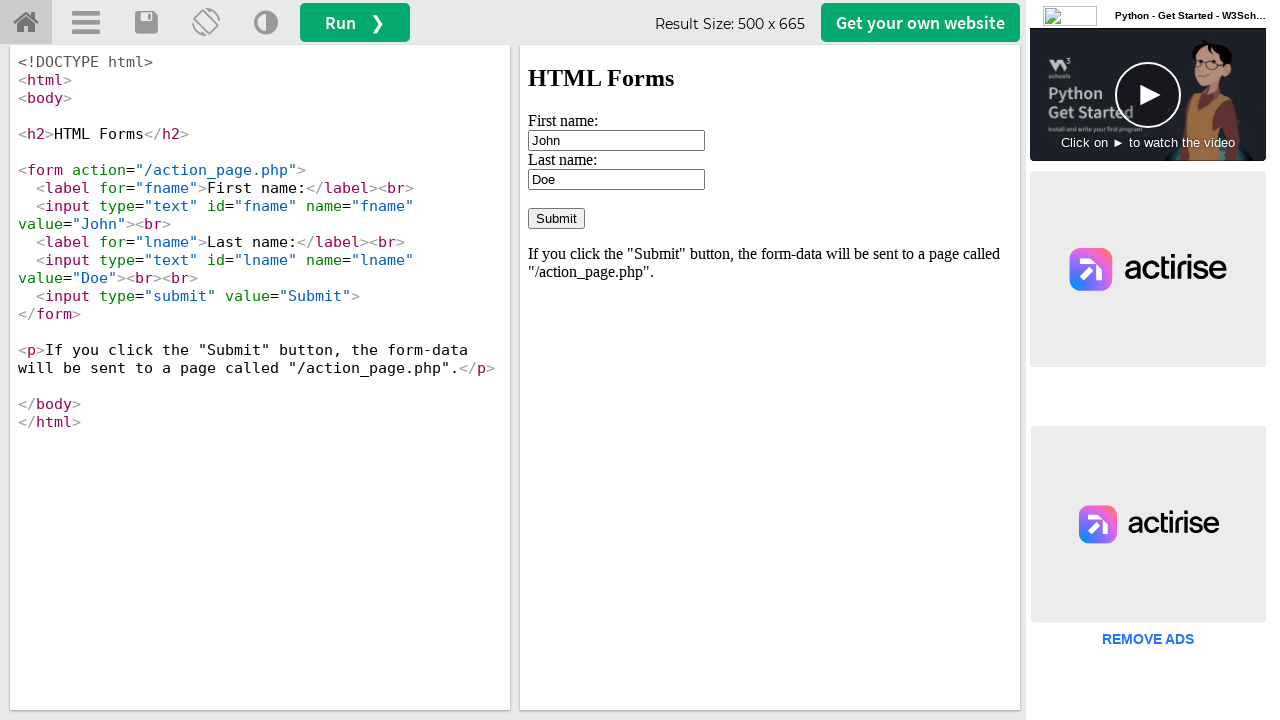

Retrieved id attribute from iframe: iframeResult
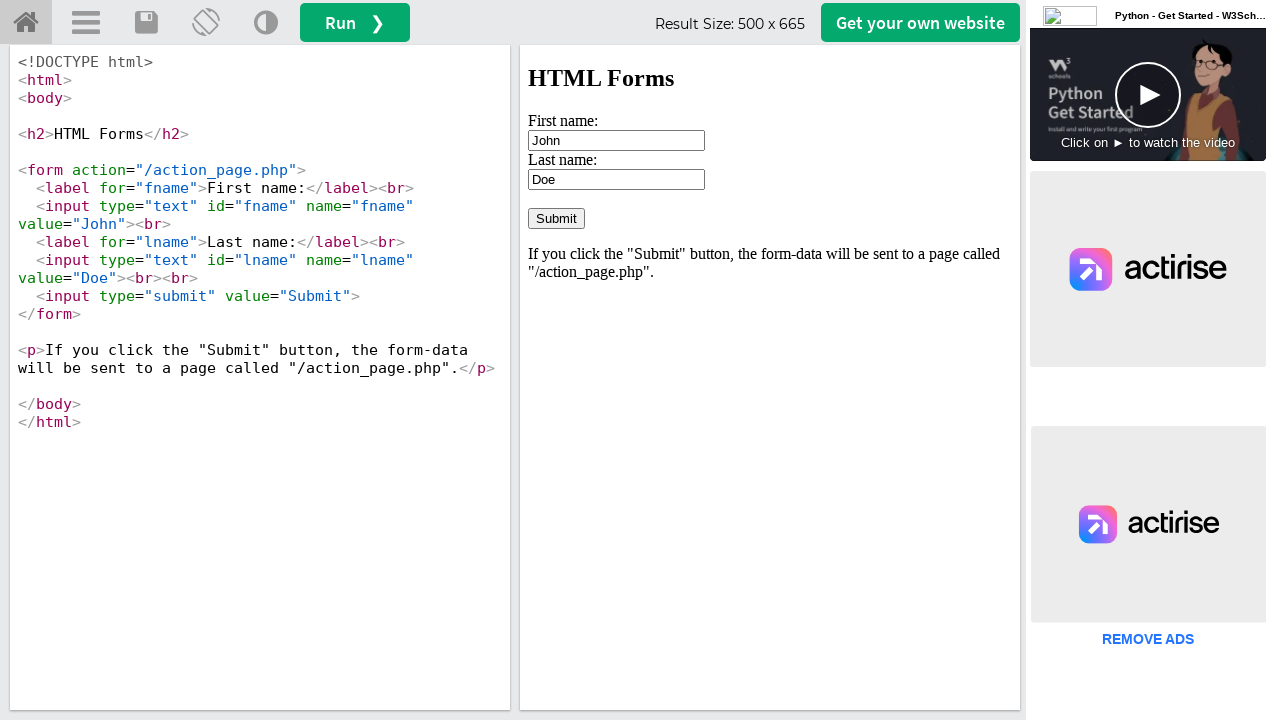

Printed iframe id: iframeResult
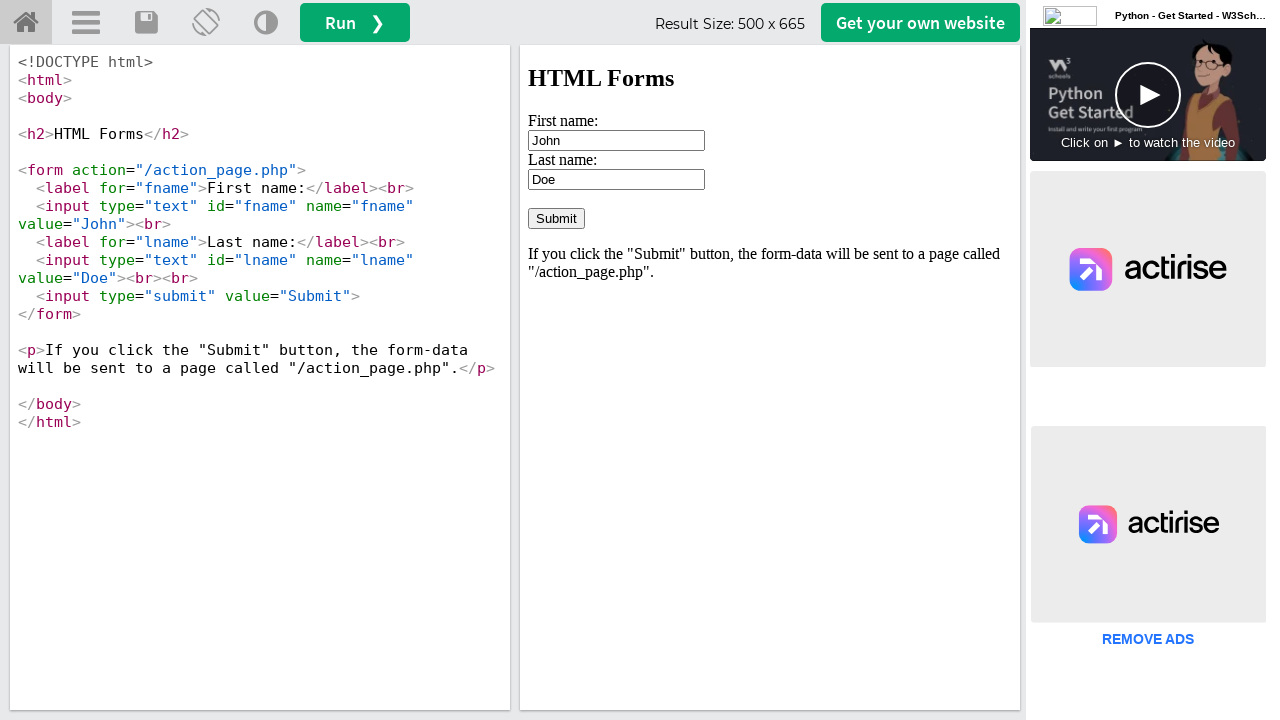

Retrieved id attribute from iframe: None
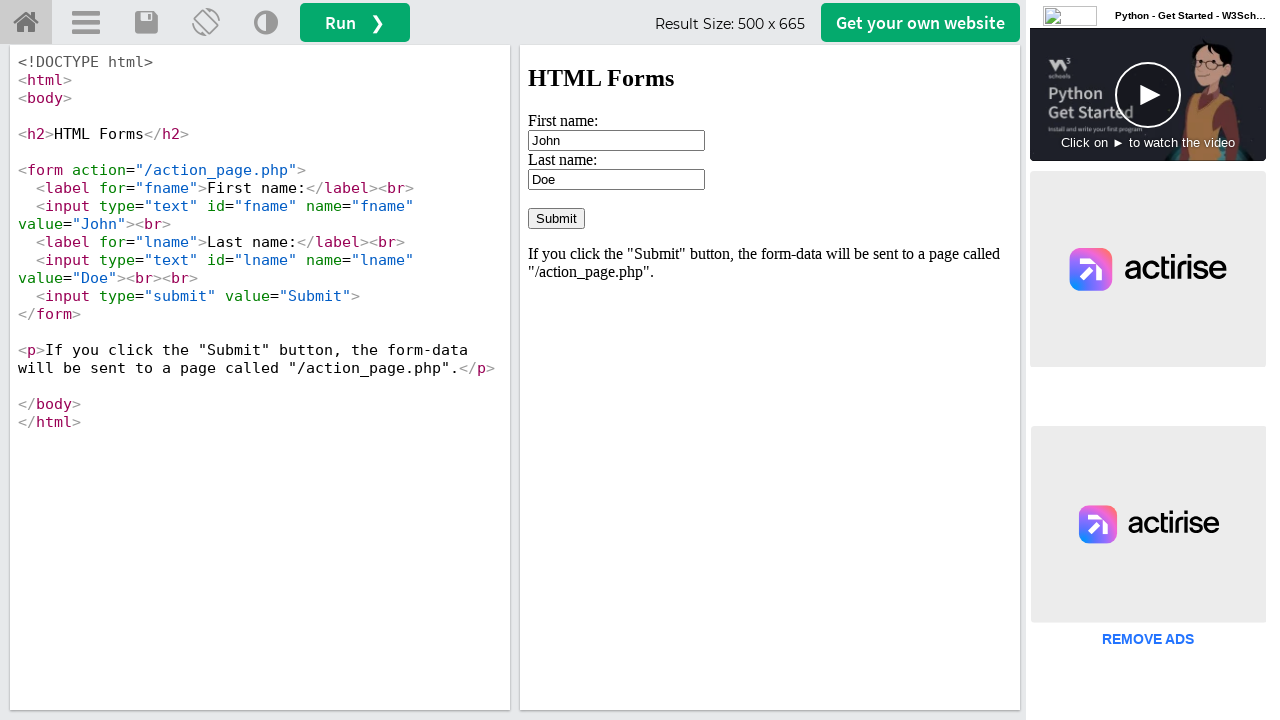

Retrieved id attribute from iframe: None
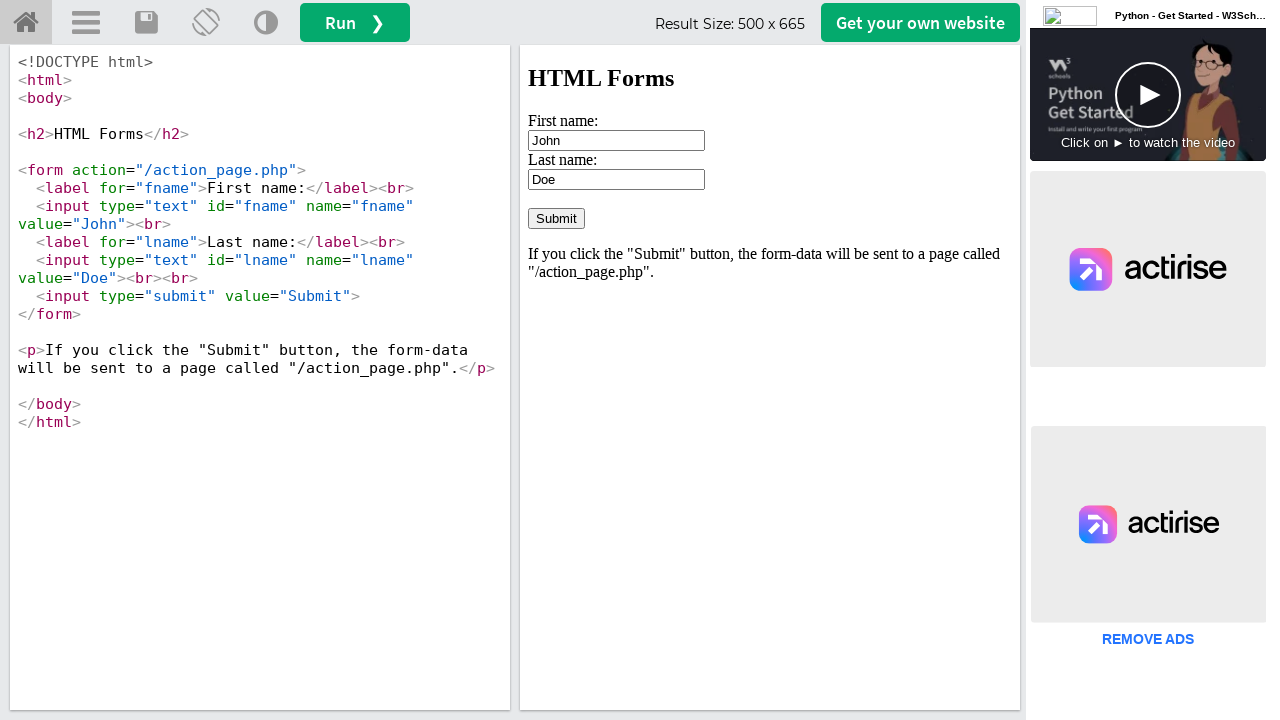

Retrieved id attribute from iframe: None
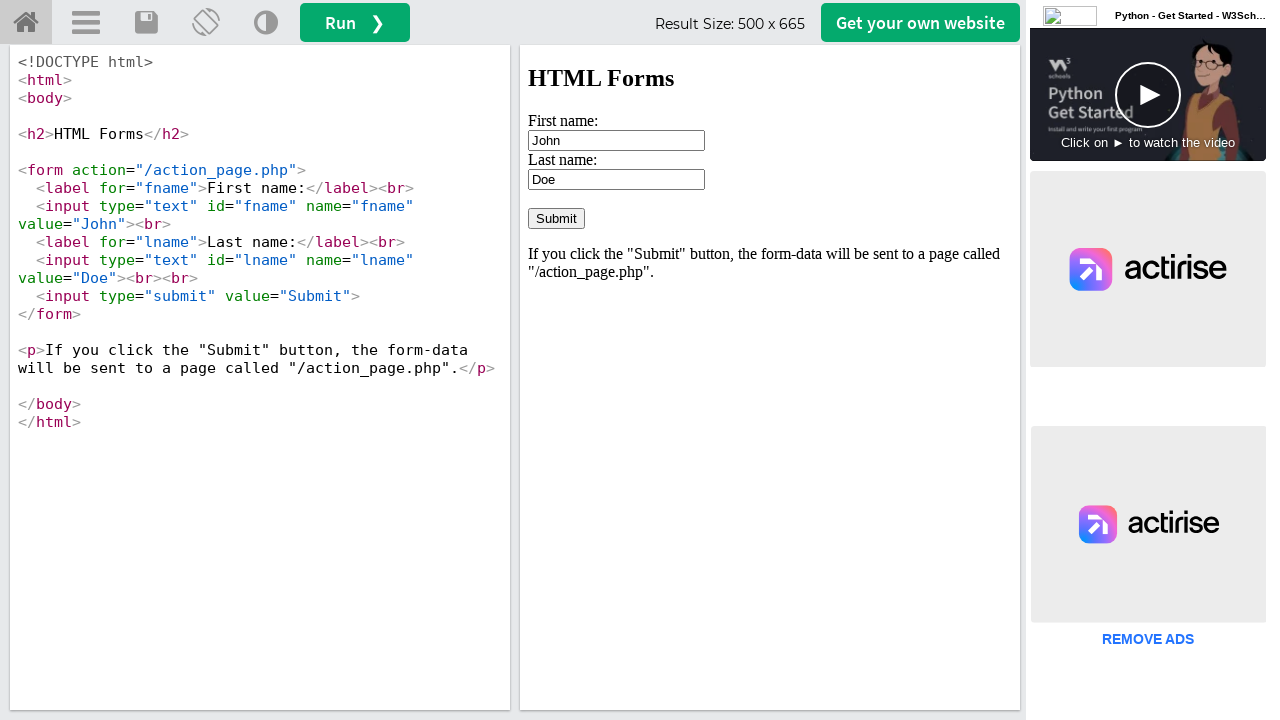

Retrieved id attribute from iframe: None
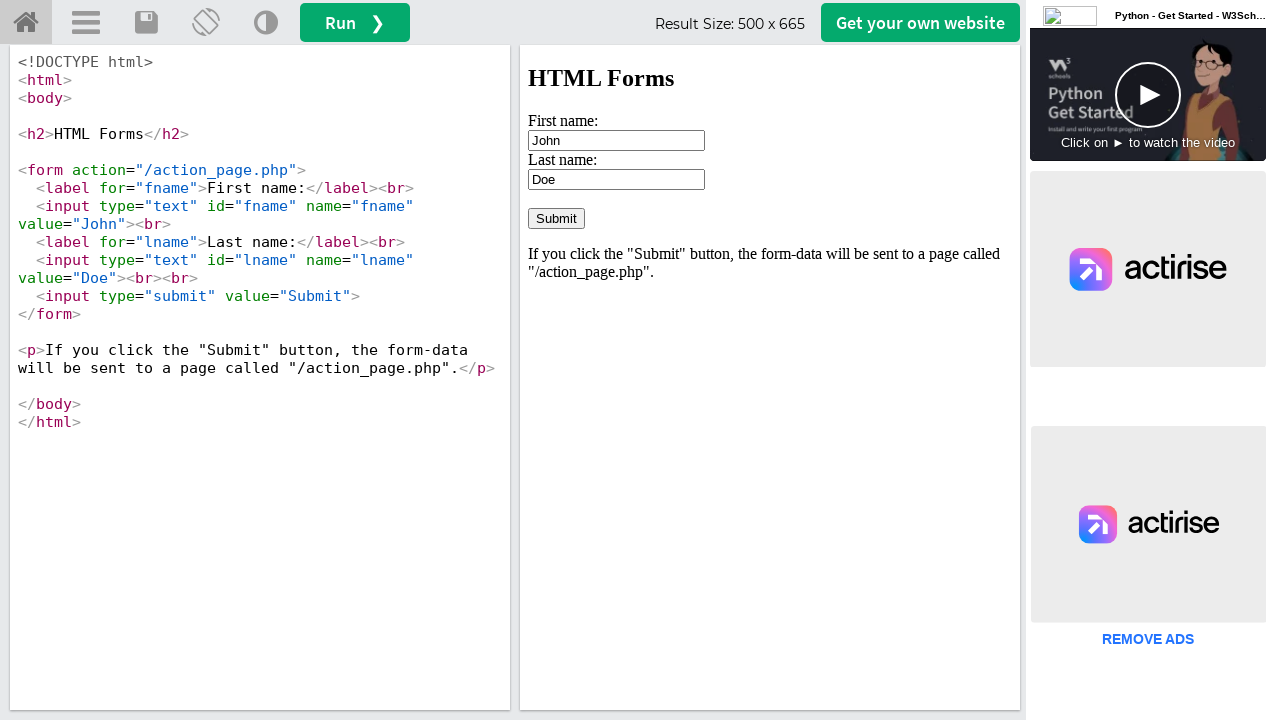

Retrieved id attribute from iframe: 1e1ac13680004d
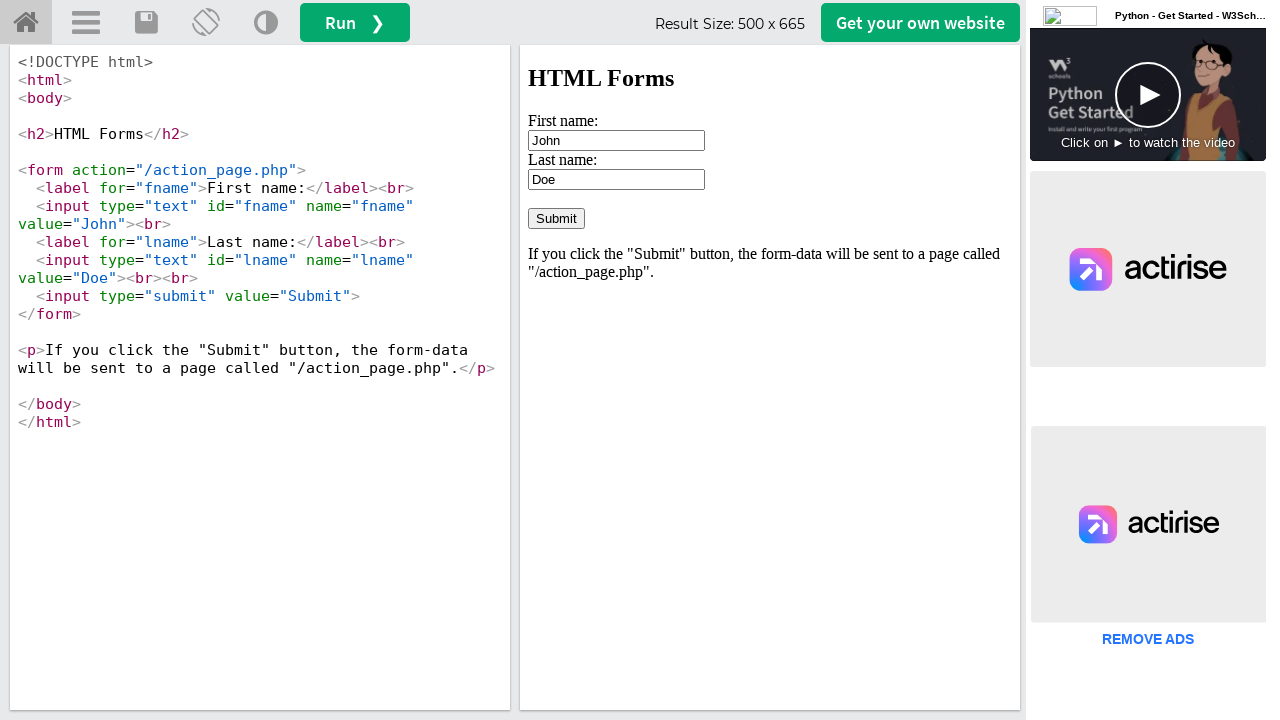

Printed iframe id: 1e1ac13680004d
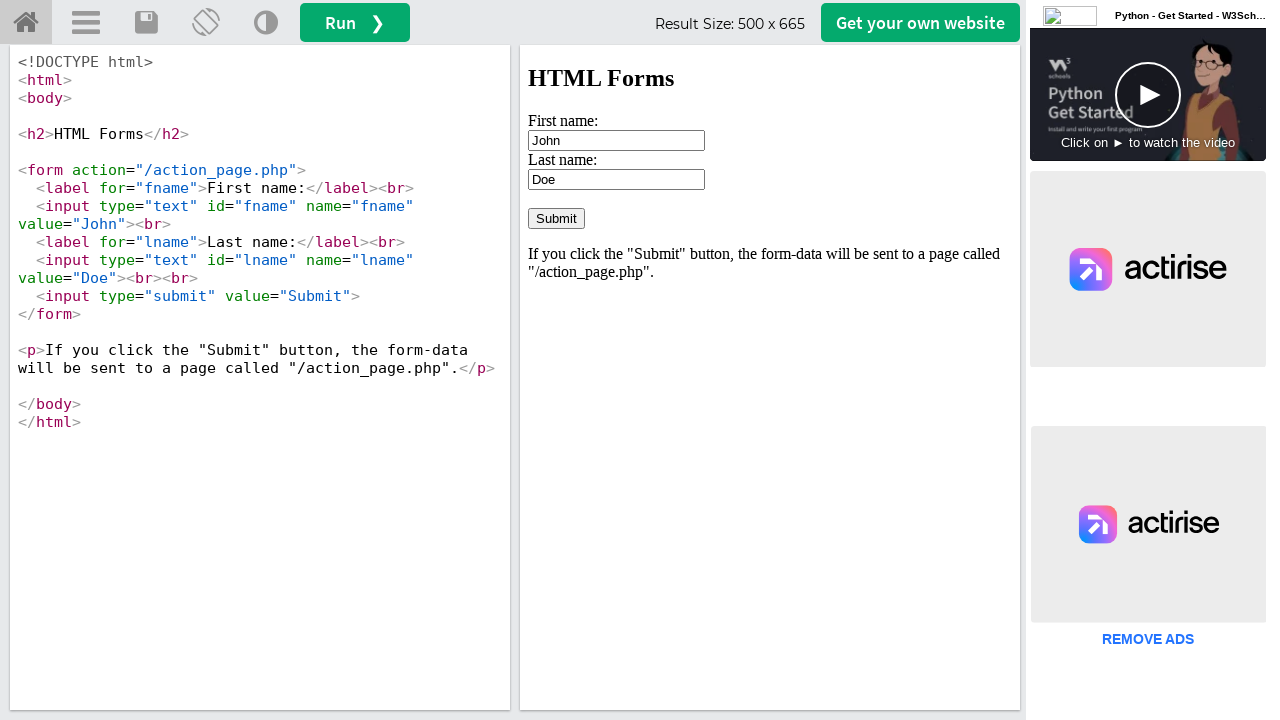

Switched to iframe with id 'iframeResult'
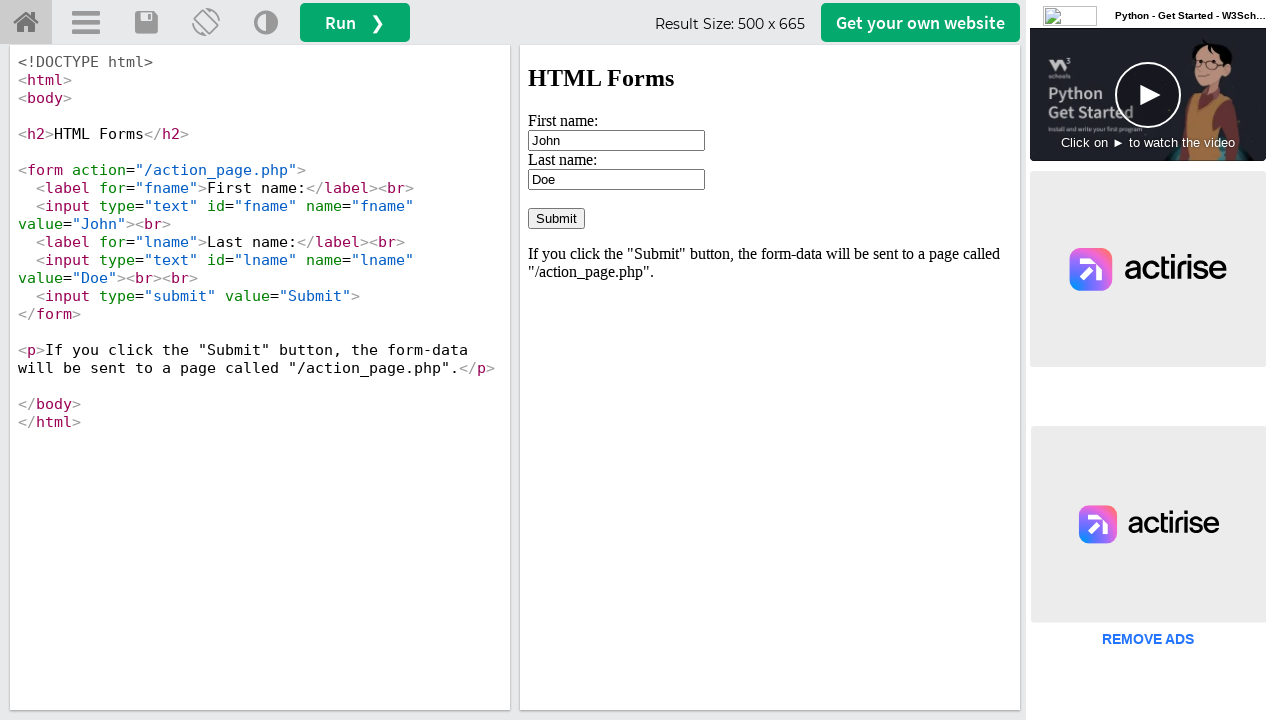

Clicked submit button within the iframe at (556, 218) on #iframeResult >> internal:control=enter-frame >> form input[type='submit']
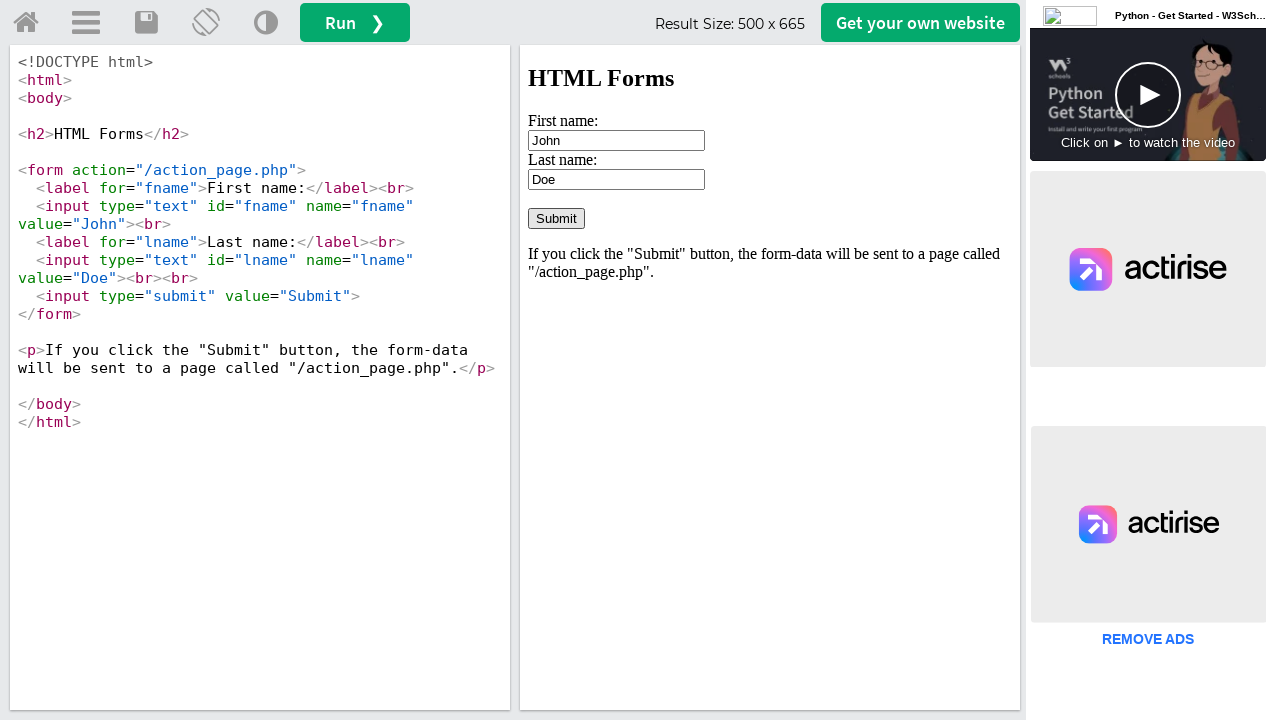

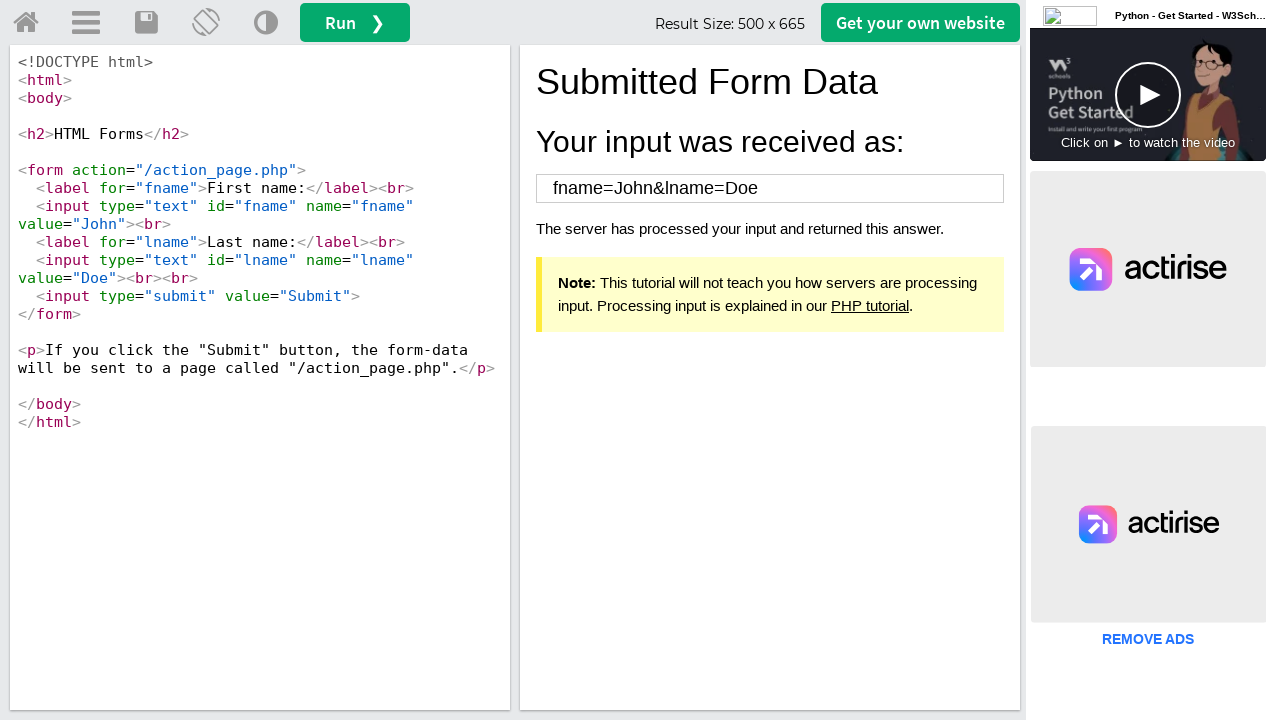